Tests the Skills dropdown on a registration form by interacting with the select element and verifying its options are accessible

Starting URL: https://demo.automationtesting.in/Register.html

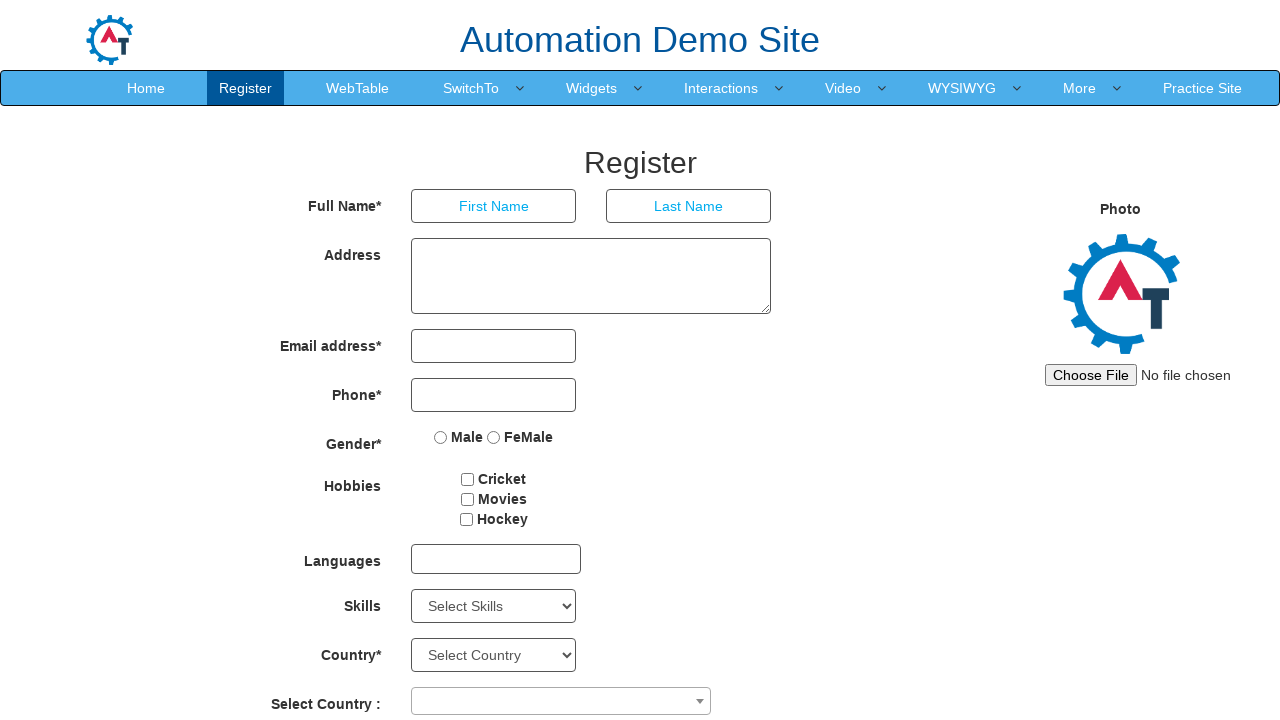

Waited for Skills dropdown to be available
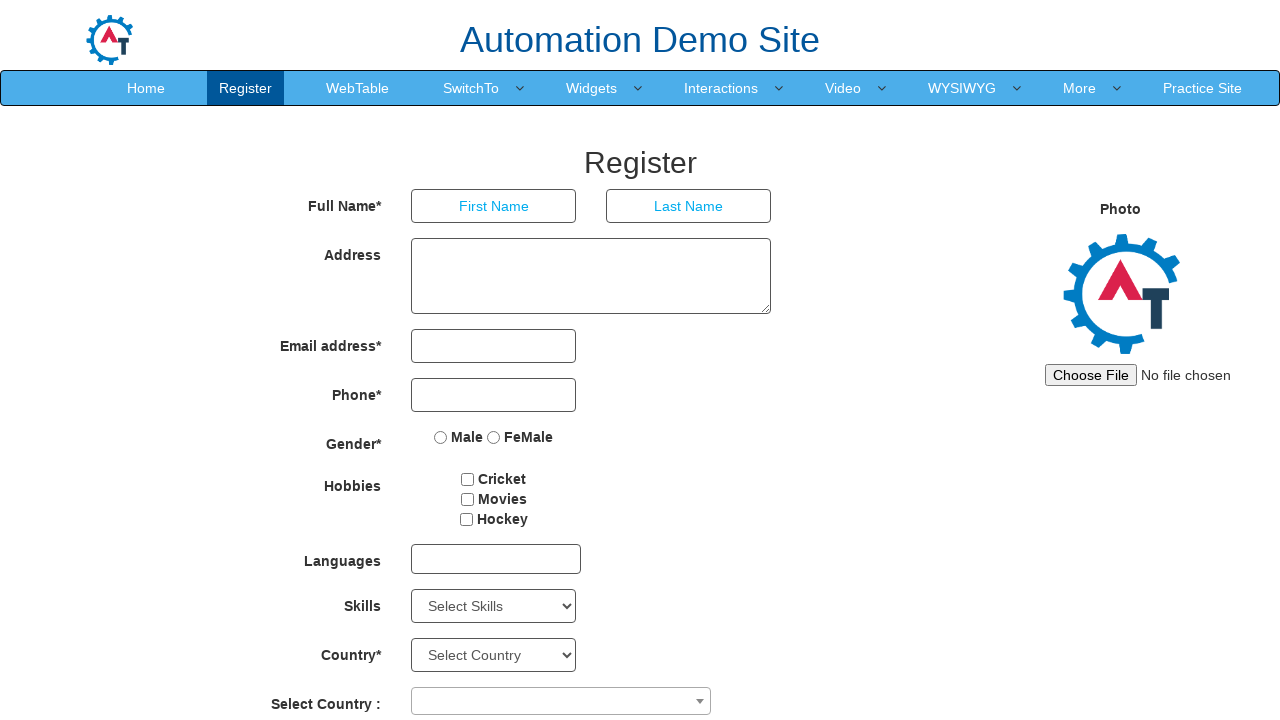

Located Skills dropdown element
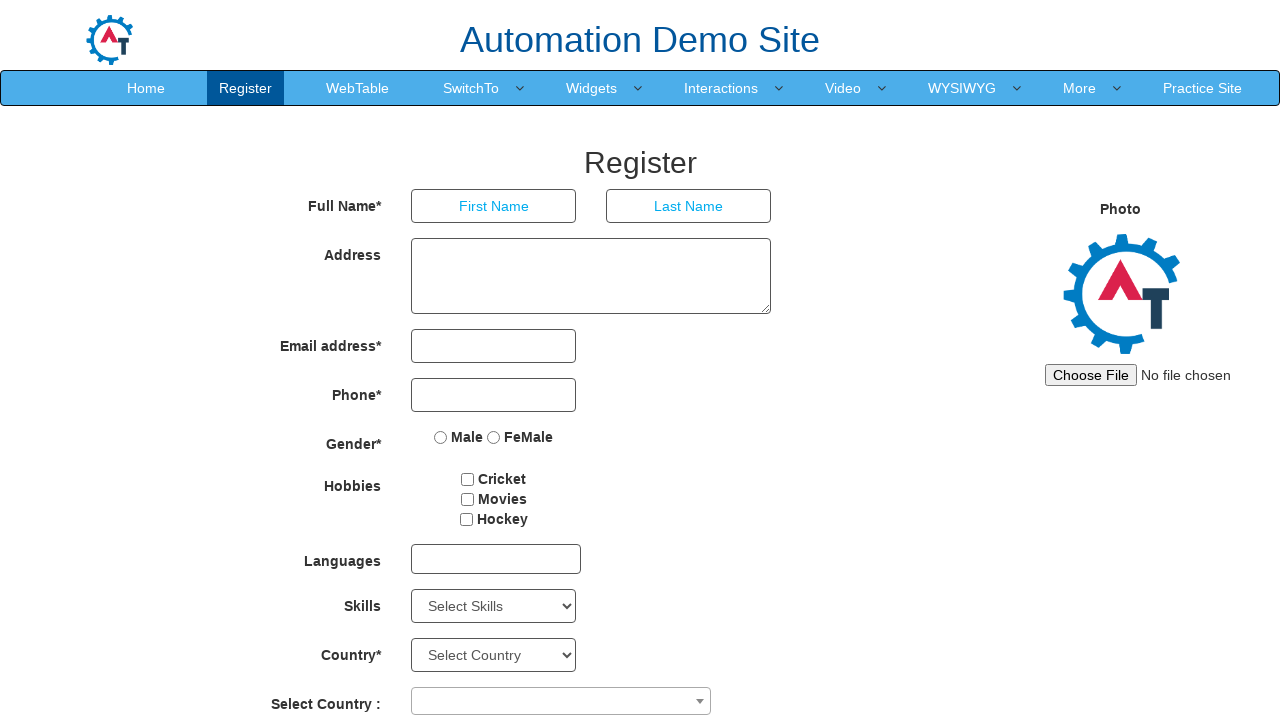

Verified Skills dropdown is visible
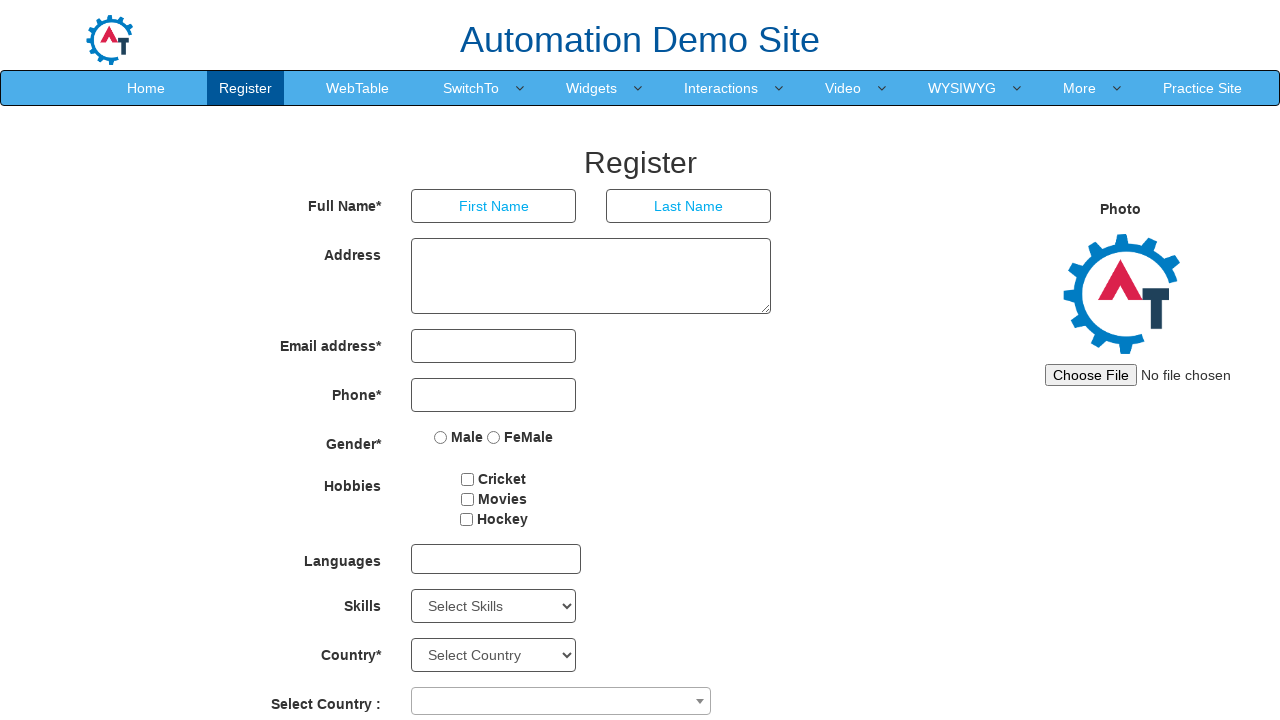

Selected 'Analytics' option from Skills dropdown on select#Skills
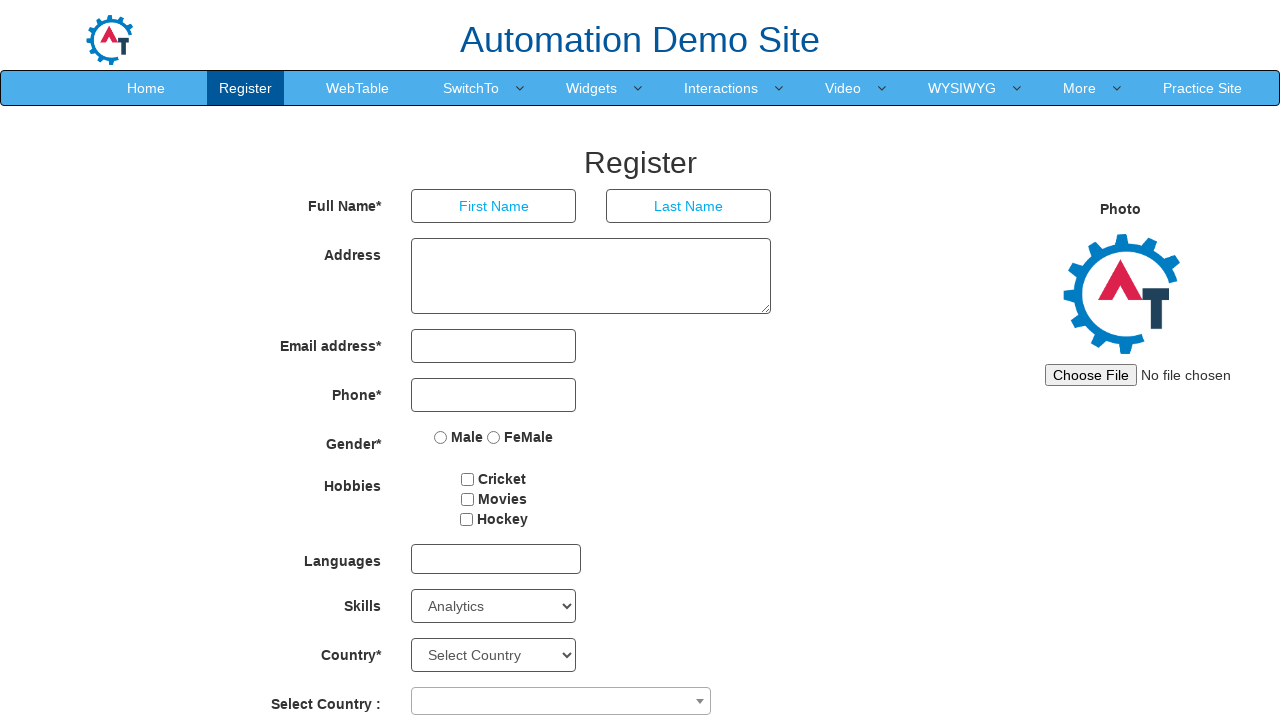

Verified that a skill option has been selected in the dropdown
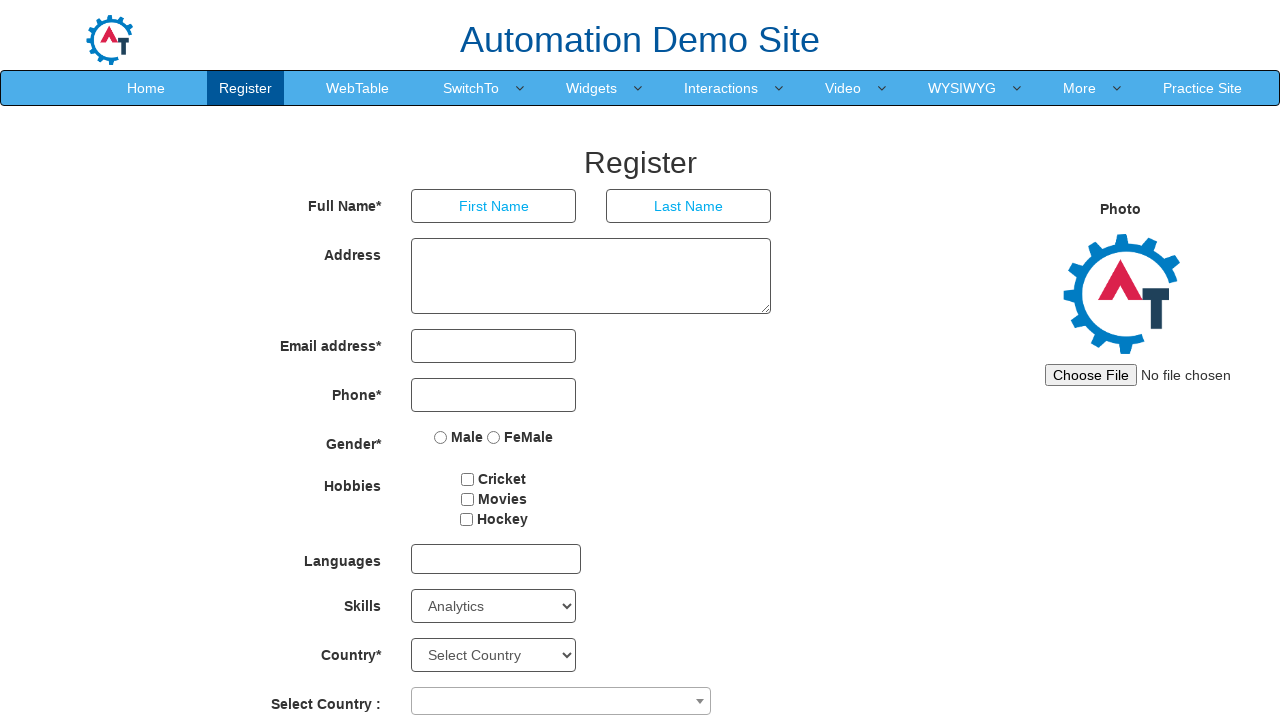

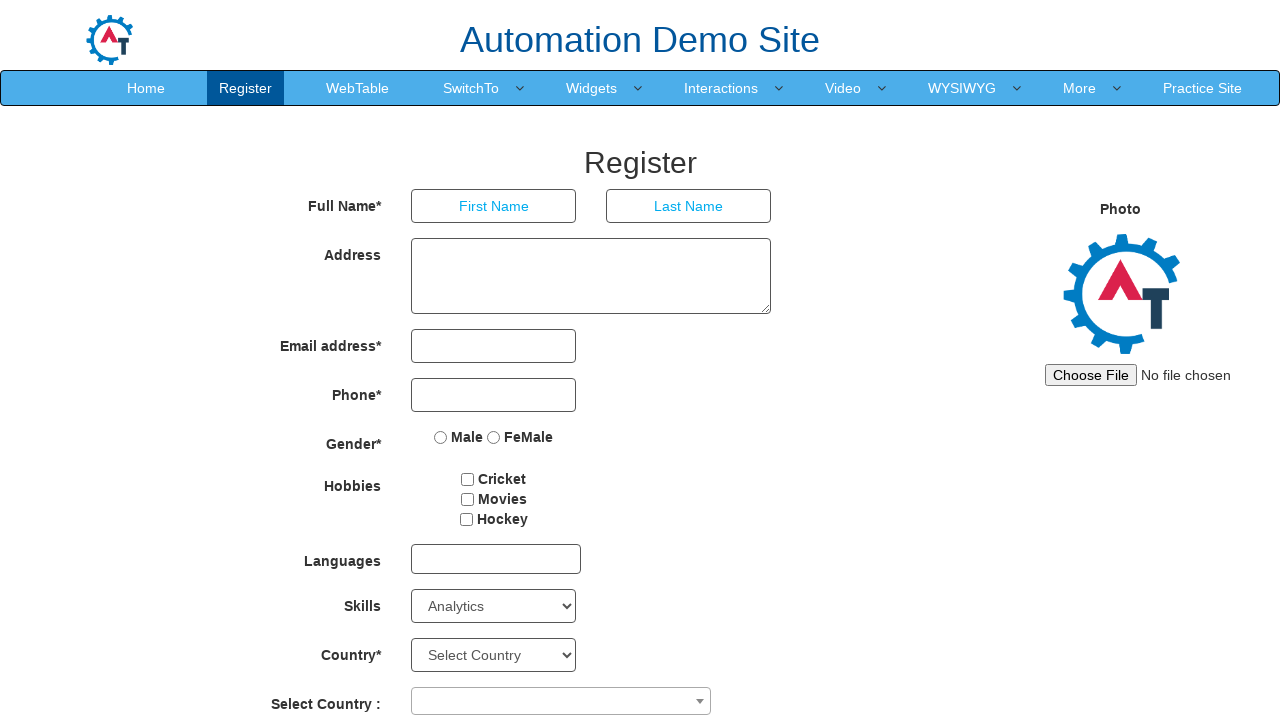